Navigates to the 2c2p payment gateway UAT page and verifies the page loads by checking the title

Starting URL: https://ebguat.2c2p.com/mm

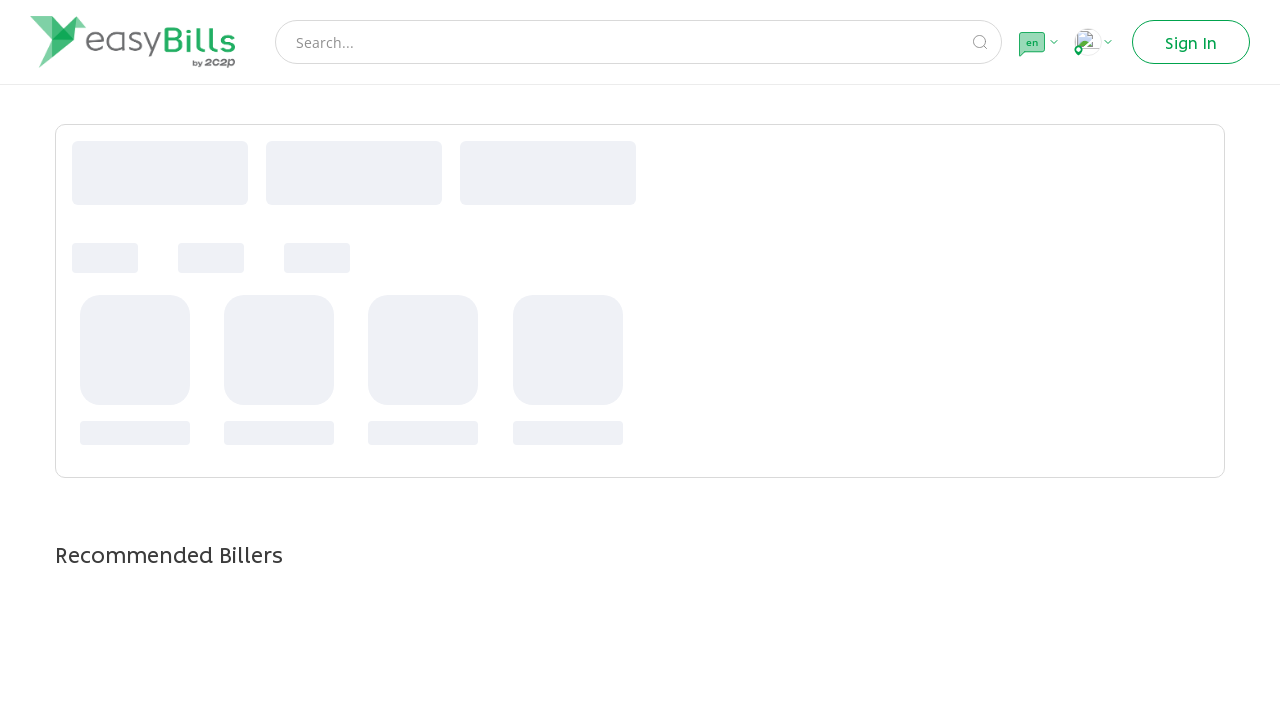

Navigated to 2c2p payment gateway UAT page
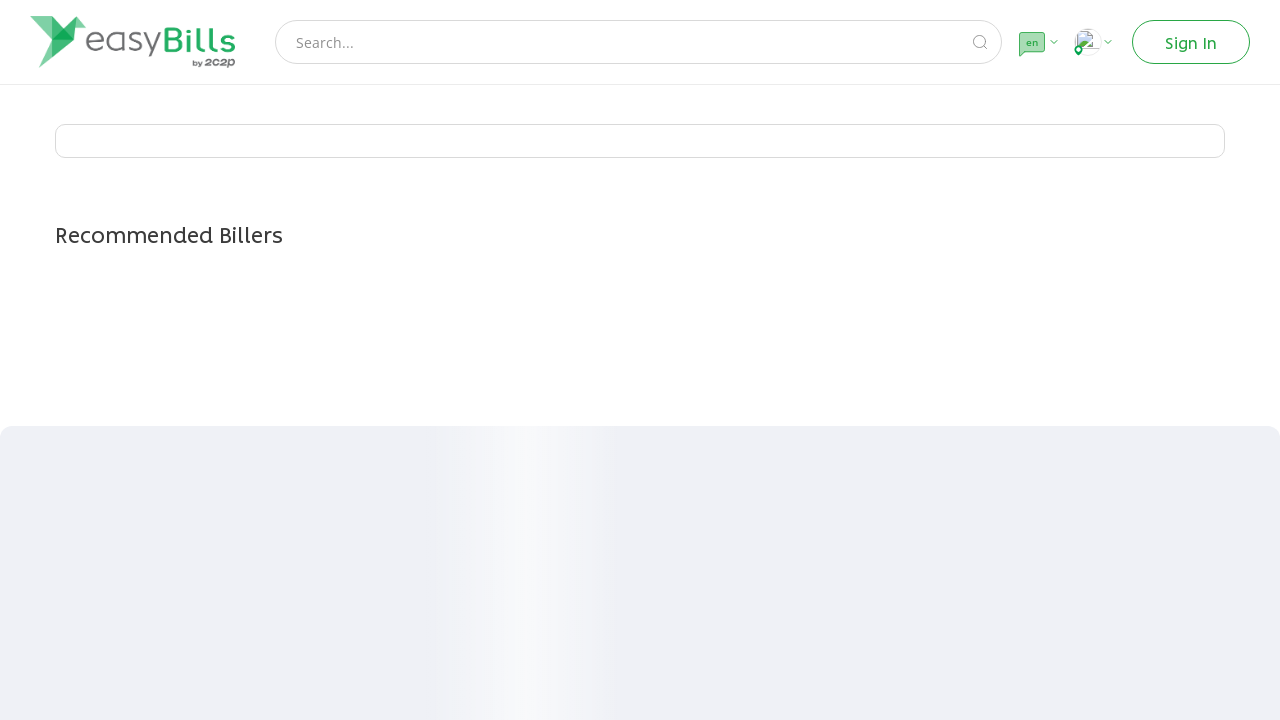

Waited for page to reach domcontentloaded state
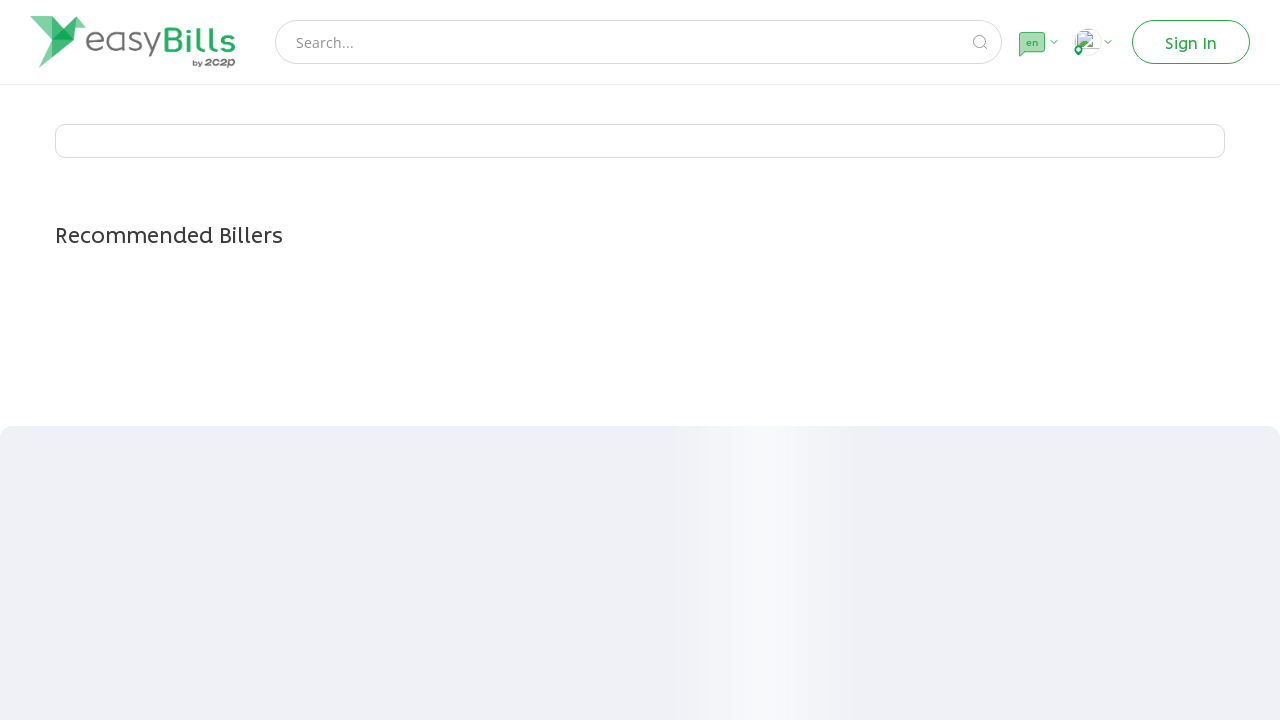

Retrieved page title: easyBills
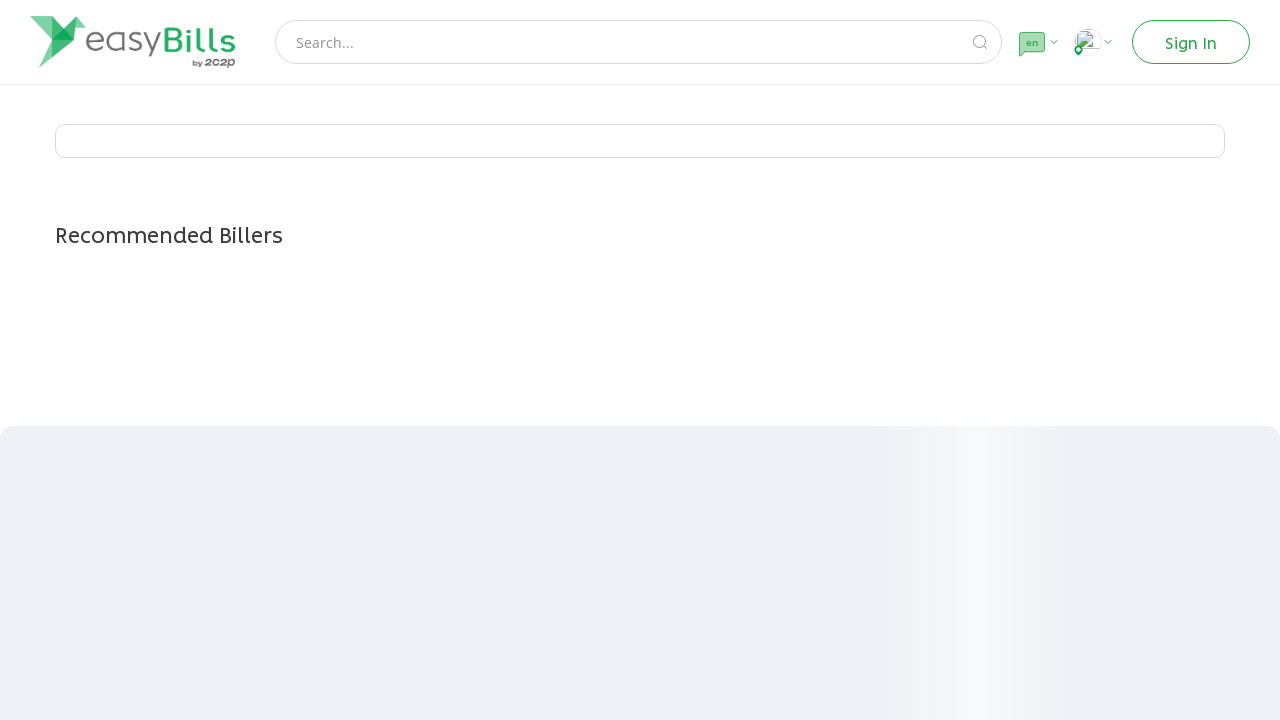

Printed test result - page title verified as: easyBills
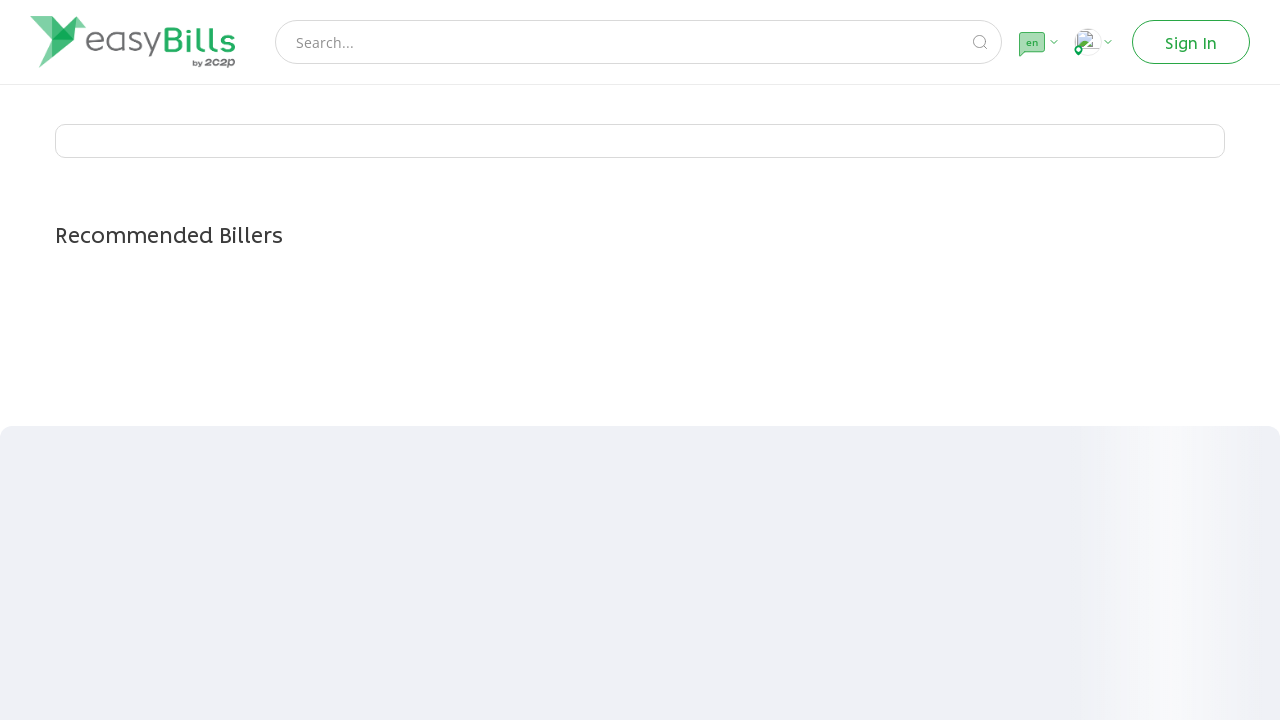

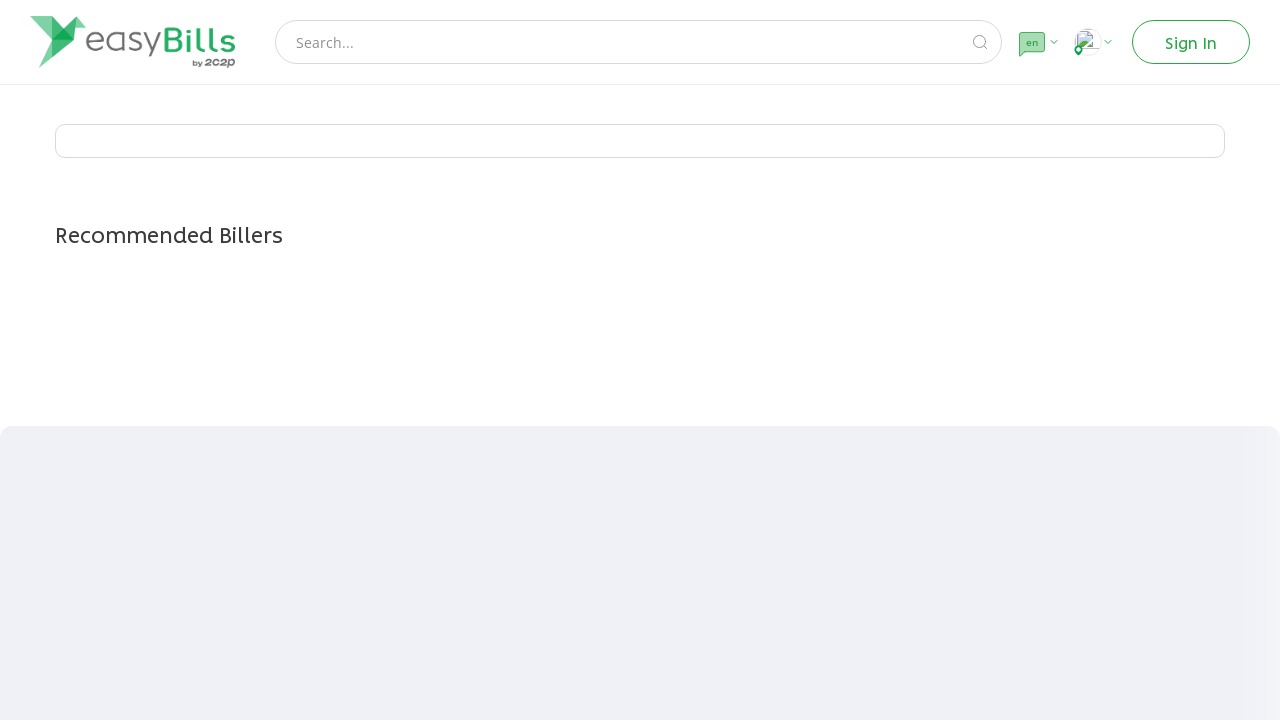